Navigates to a sample webpage and verifies the page loads by checking for the h1 heading element, page title, and current URL.

Starting URL: https://kristinek.github.io/site/index2.html

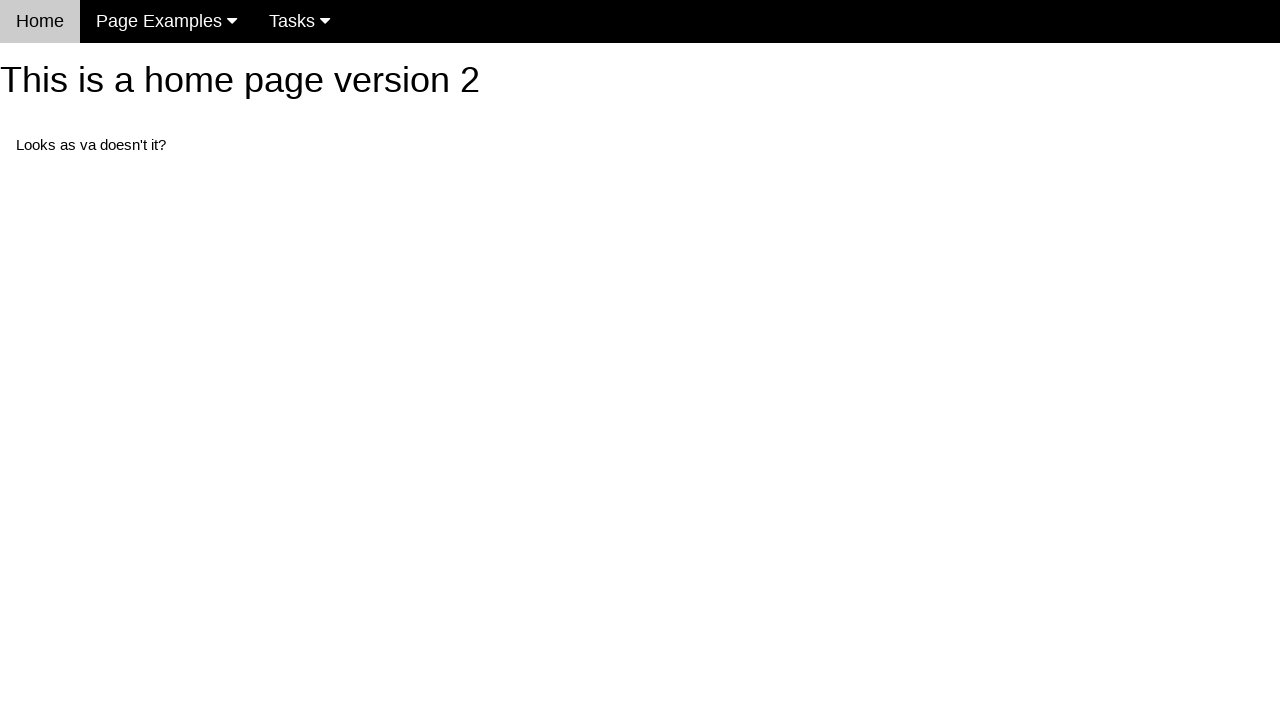

Navigated to https://kristinek.github.io/site/index2.html
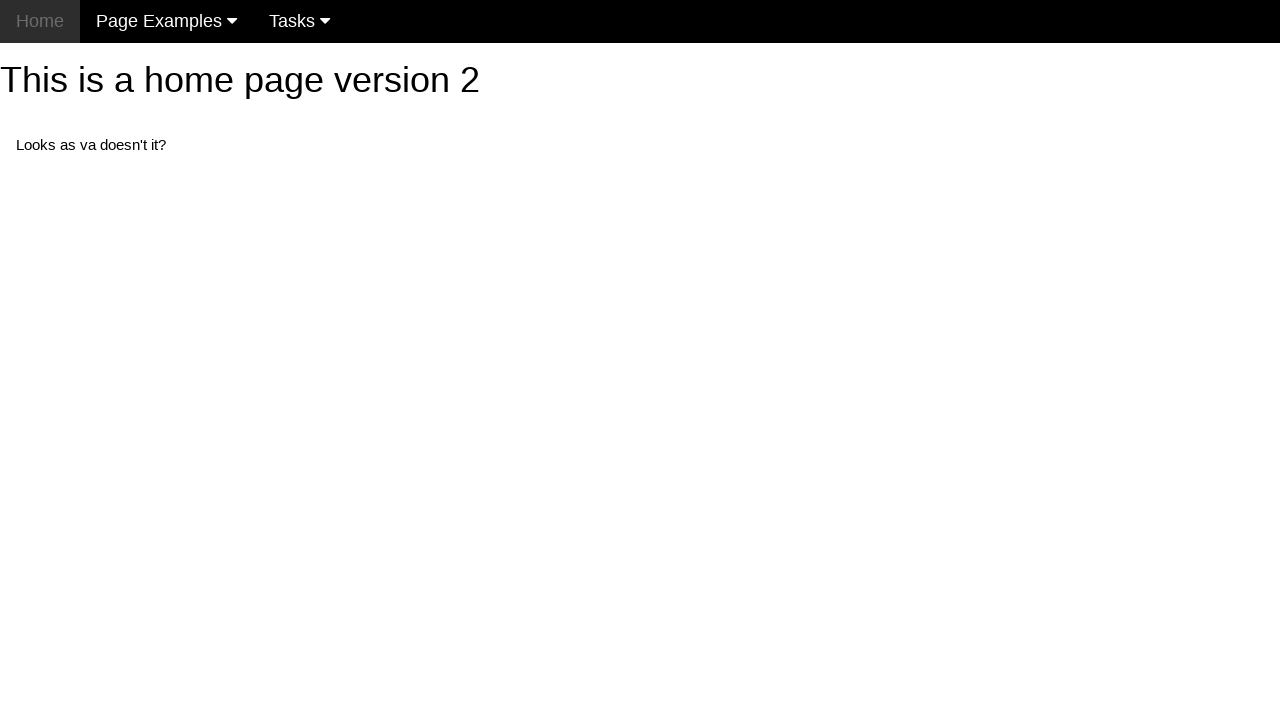

Waited for h1 element to be visible
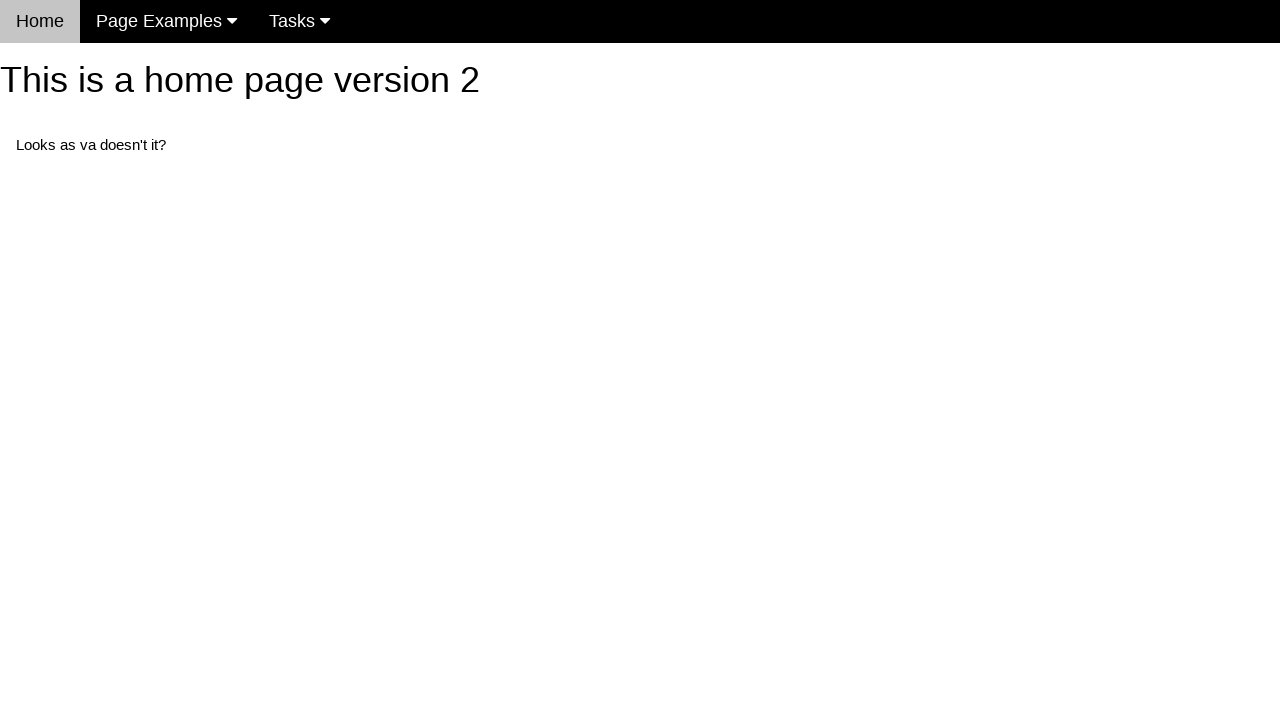

Retrieved h1 text content: This is a home page version 2
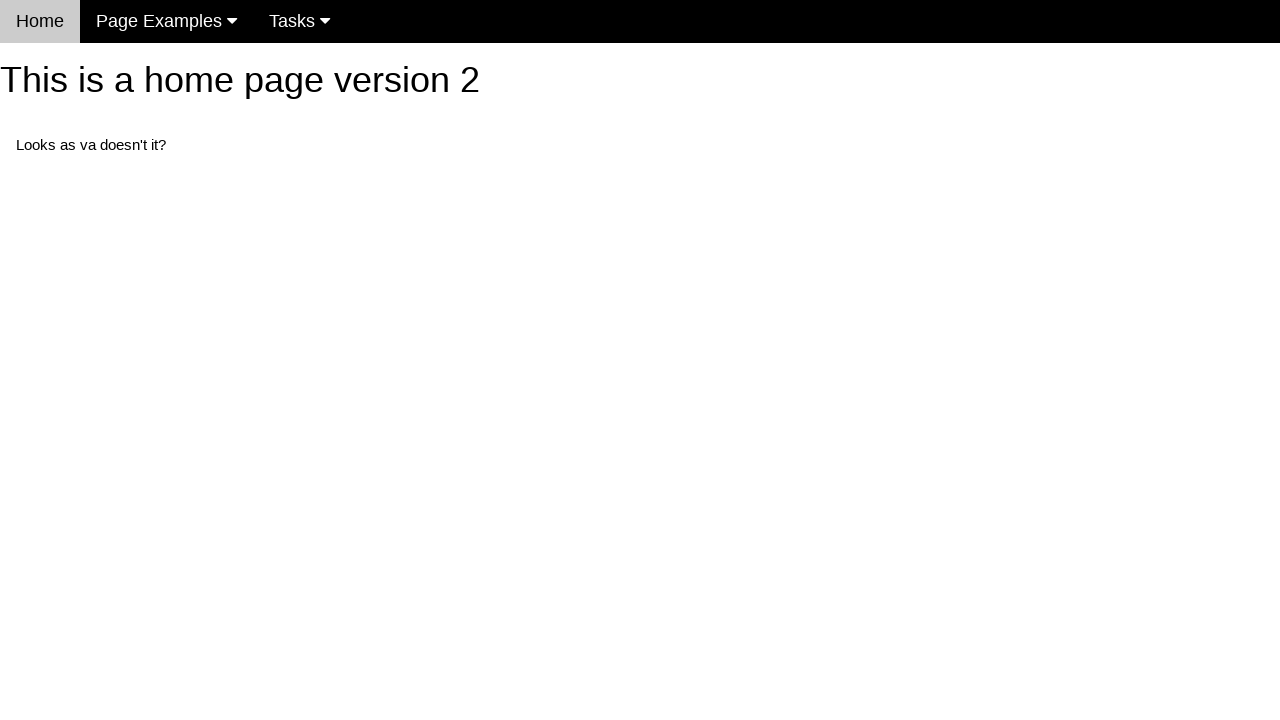

Retrieved page title: Home Page for this site version 2
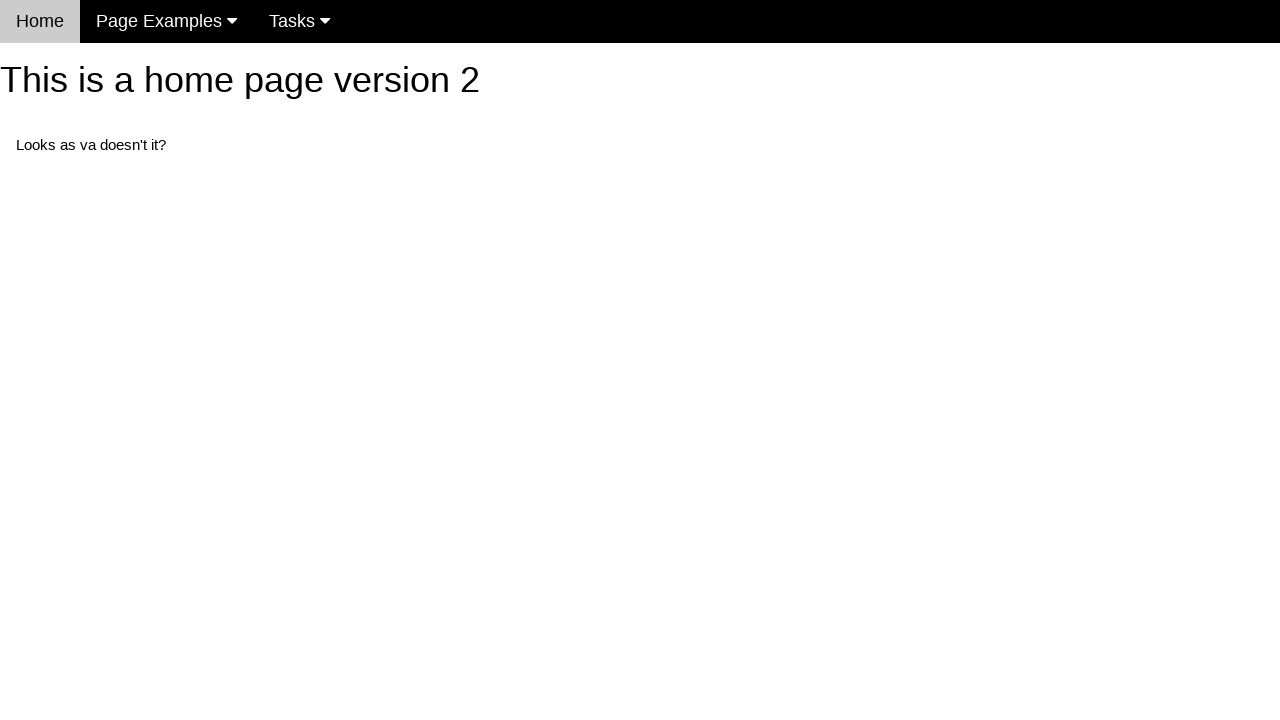

Retrieved current URL: https://kristinek.github.io/site/index2.html
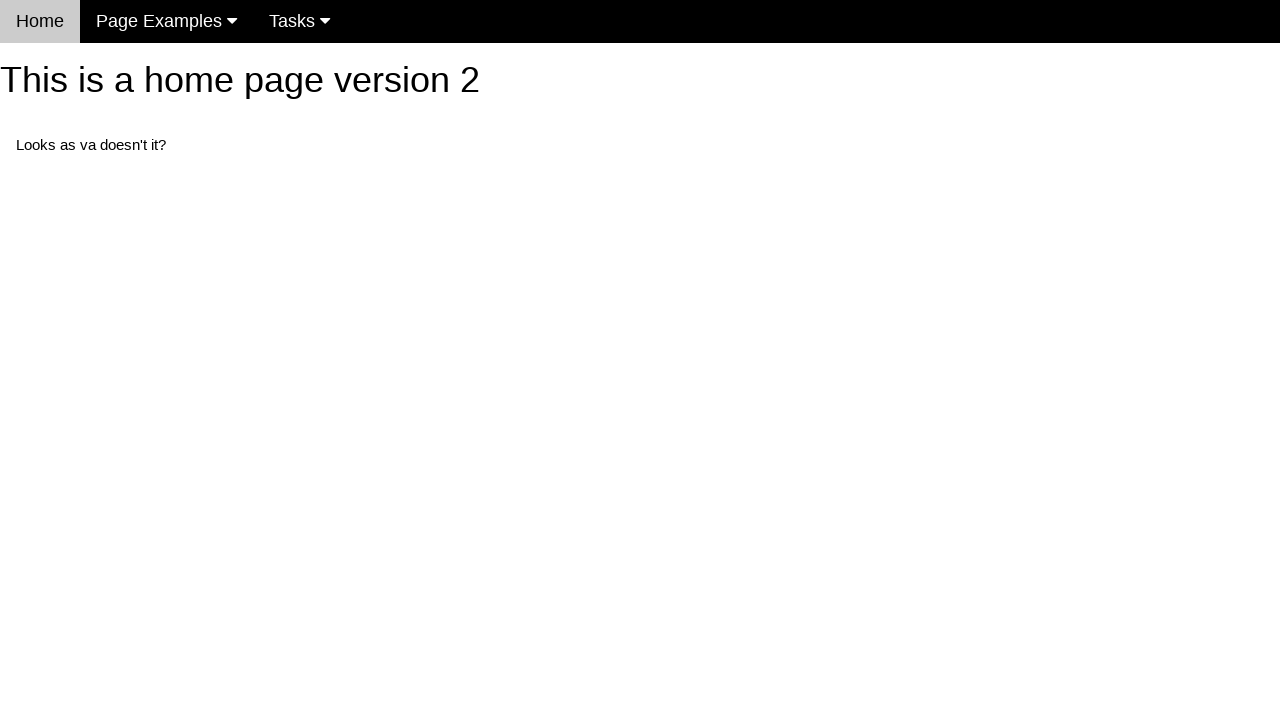

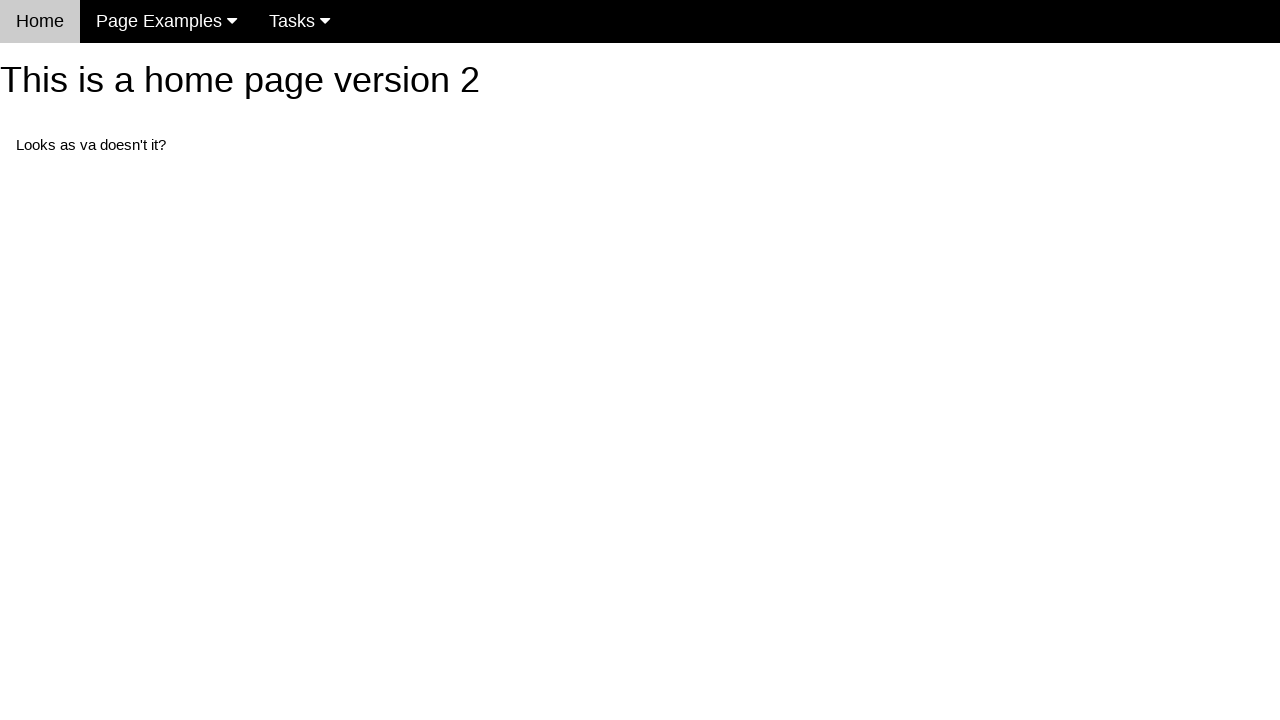